Navigates to the Automation Practice page and locates a specific link element containing 'soapui' in its href attribute

Starting URL: https://rahulshettyacademy.com/AutomationPractice/

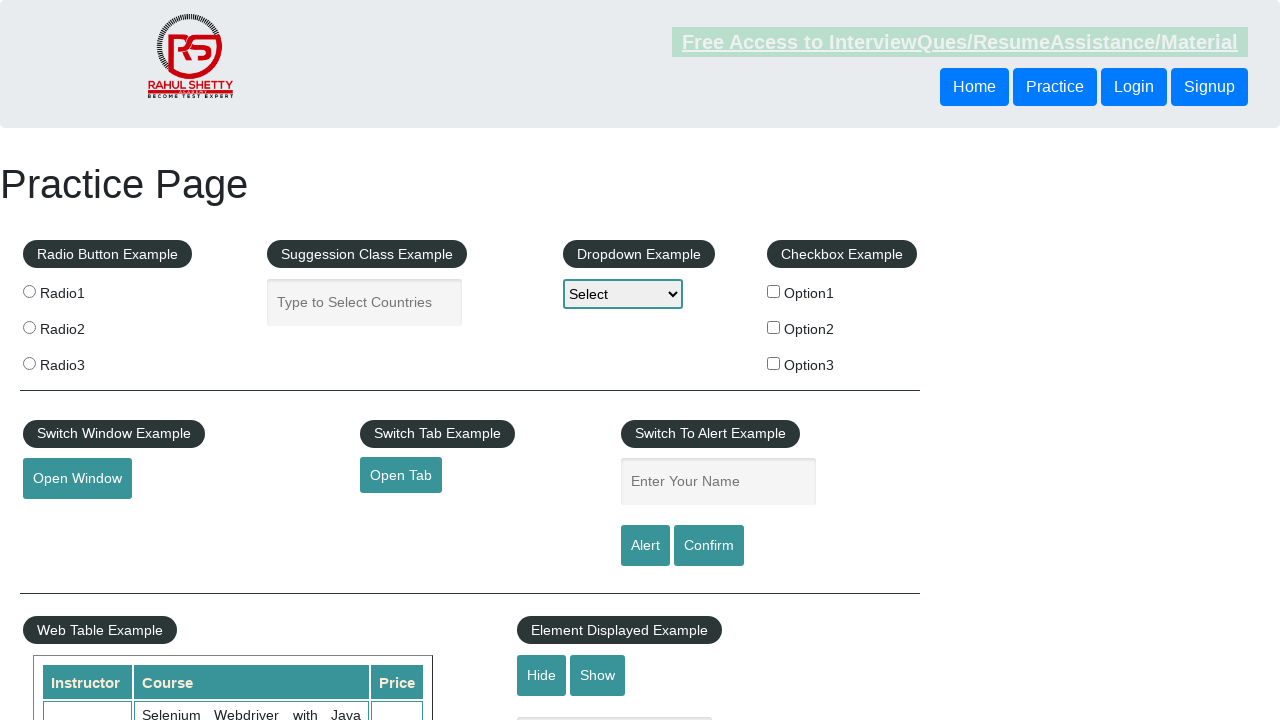

Navigated to Automation Practice page
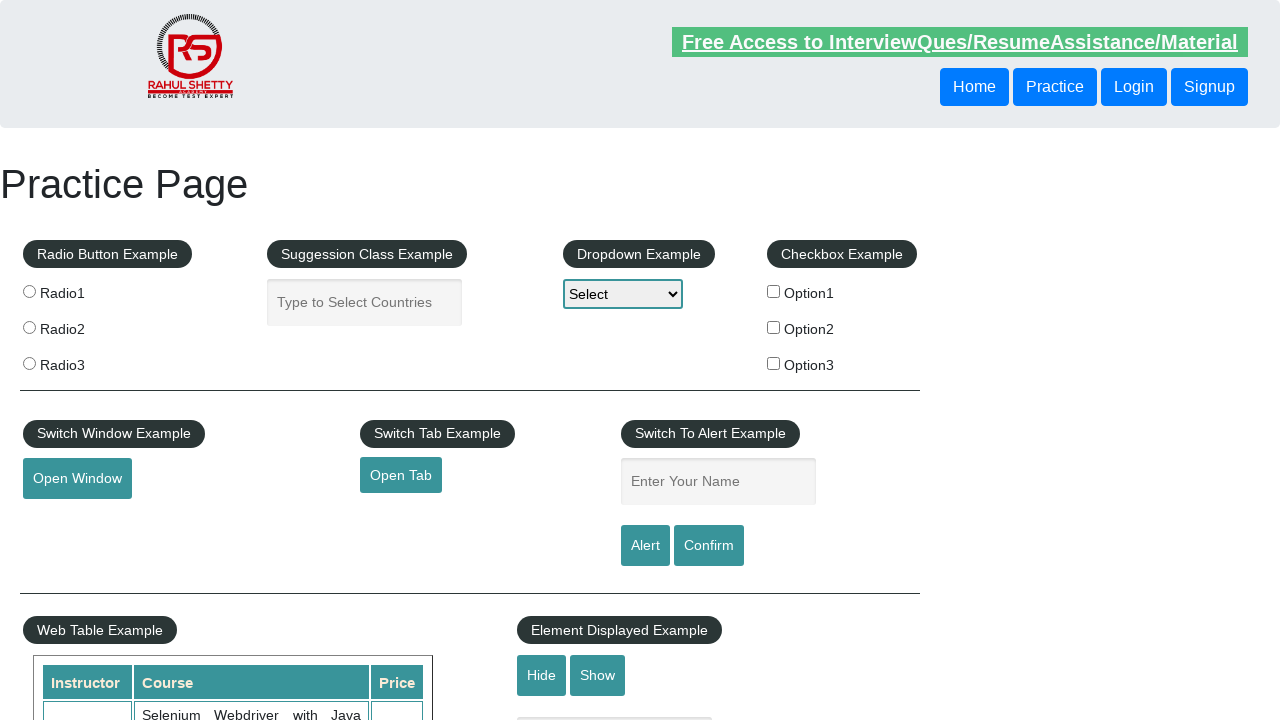

Waited for soapui link element to load
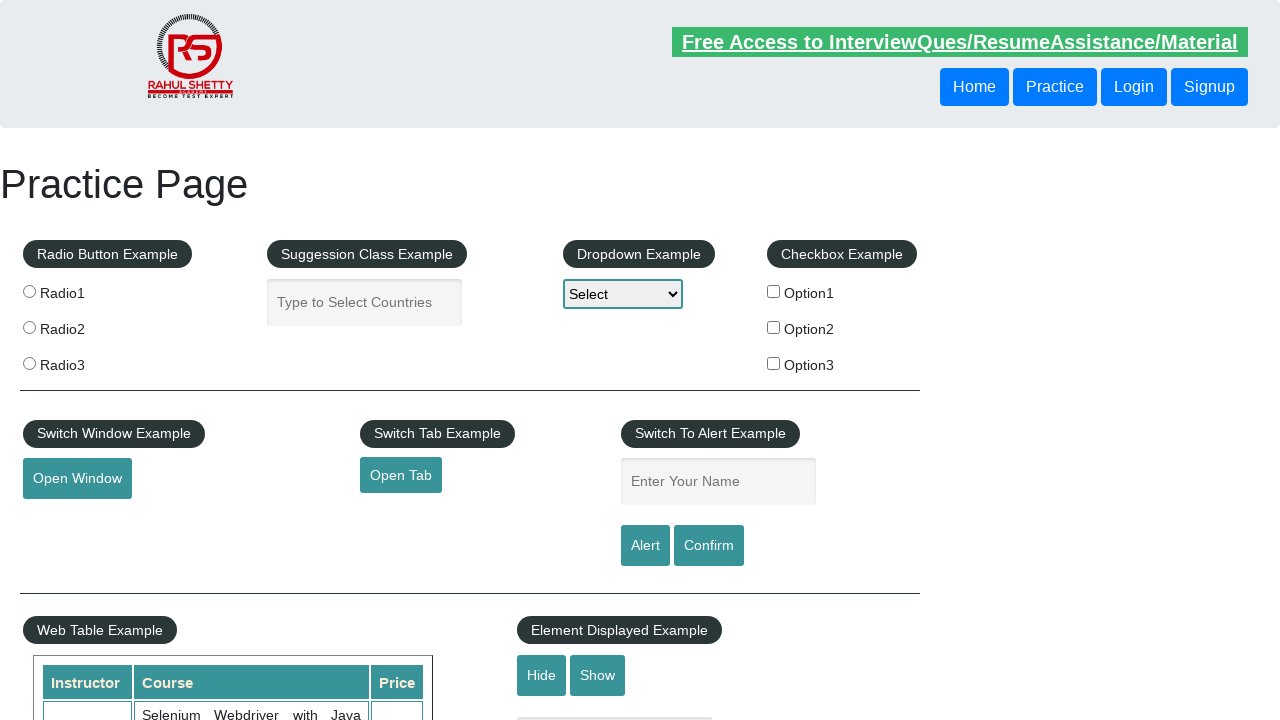

Located soapui link element
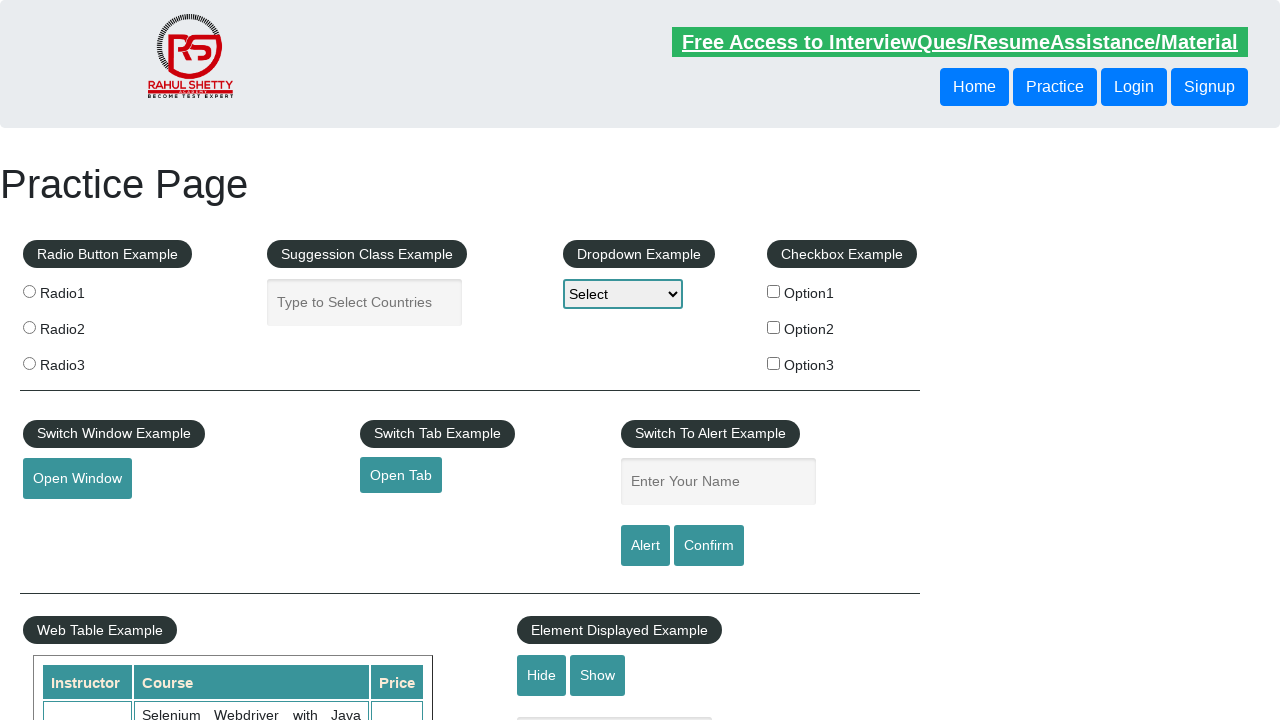

Retrieved href attribute from soapui link element
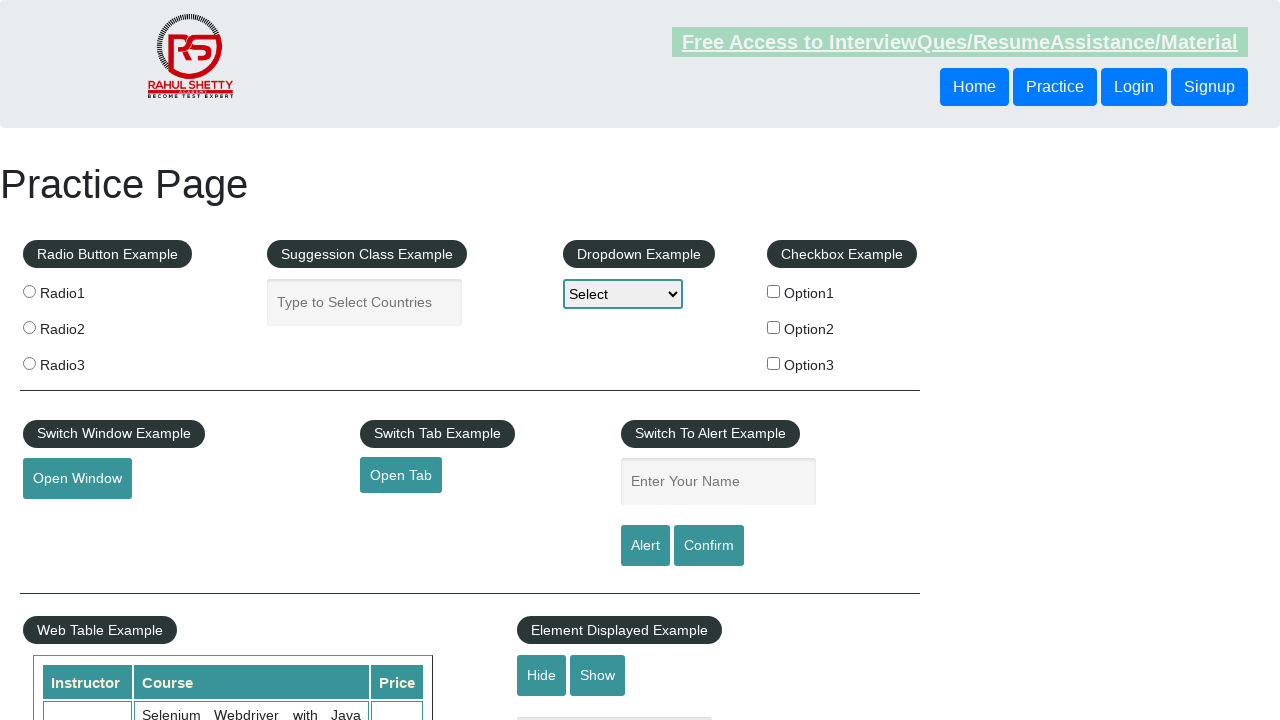

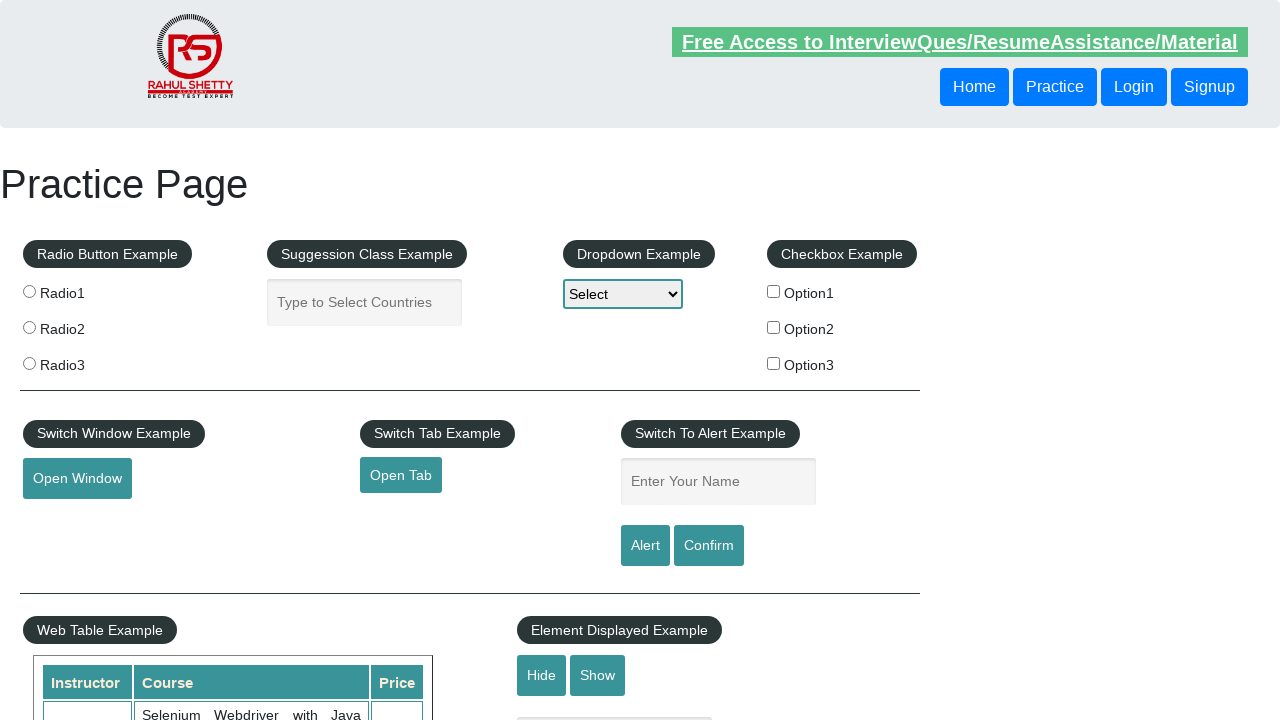